Tests adding a specific product (Cucumber) to the shopping cart on a practice e-commerce site by iterating through the product list and clicking the ADD TO CART button for the matching item.

Starting URL: https://rahulshettyacademy.com/seleniumPractise/#/

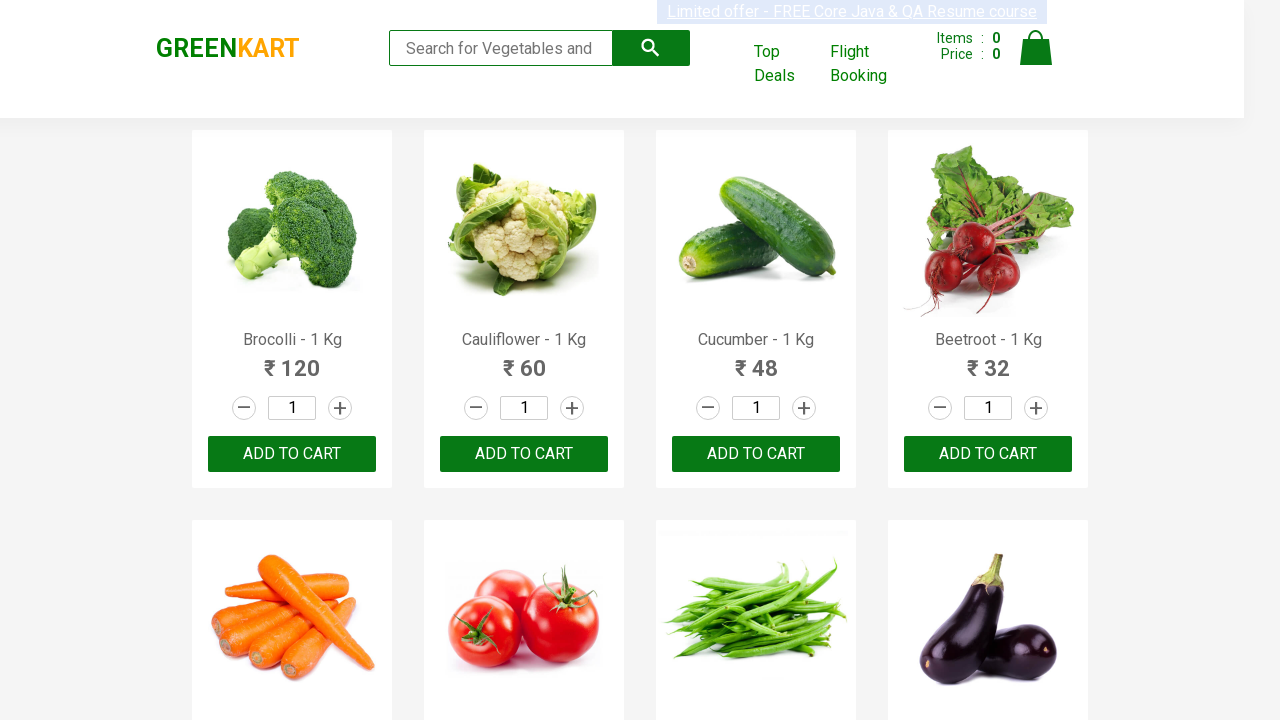

Waited for product list to load
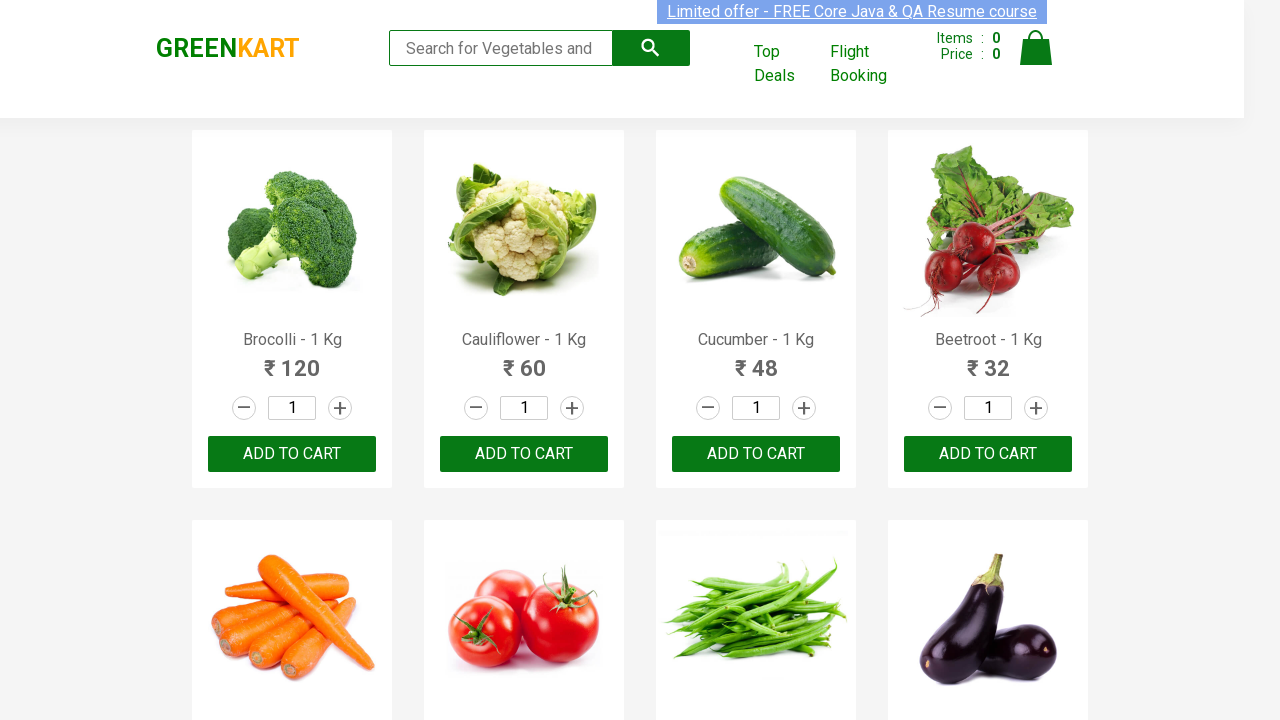

Retrieved all product name elements from the page
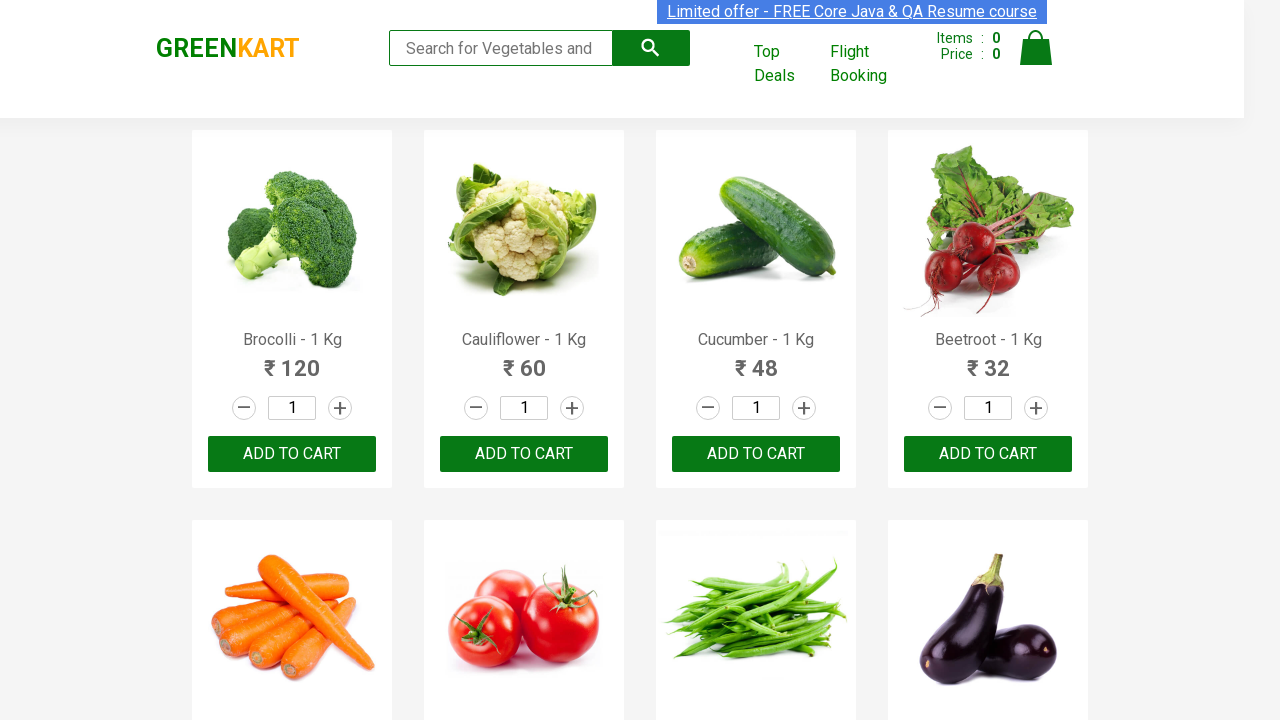

Checked product 1: Brocolli - 1 Kg
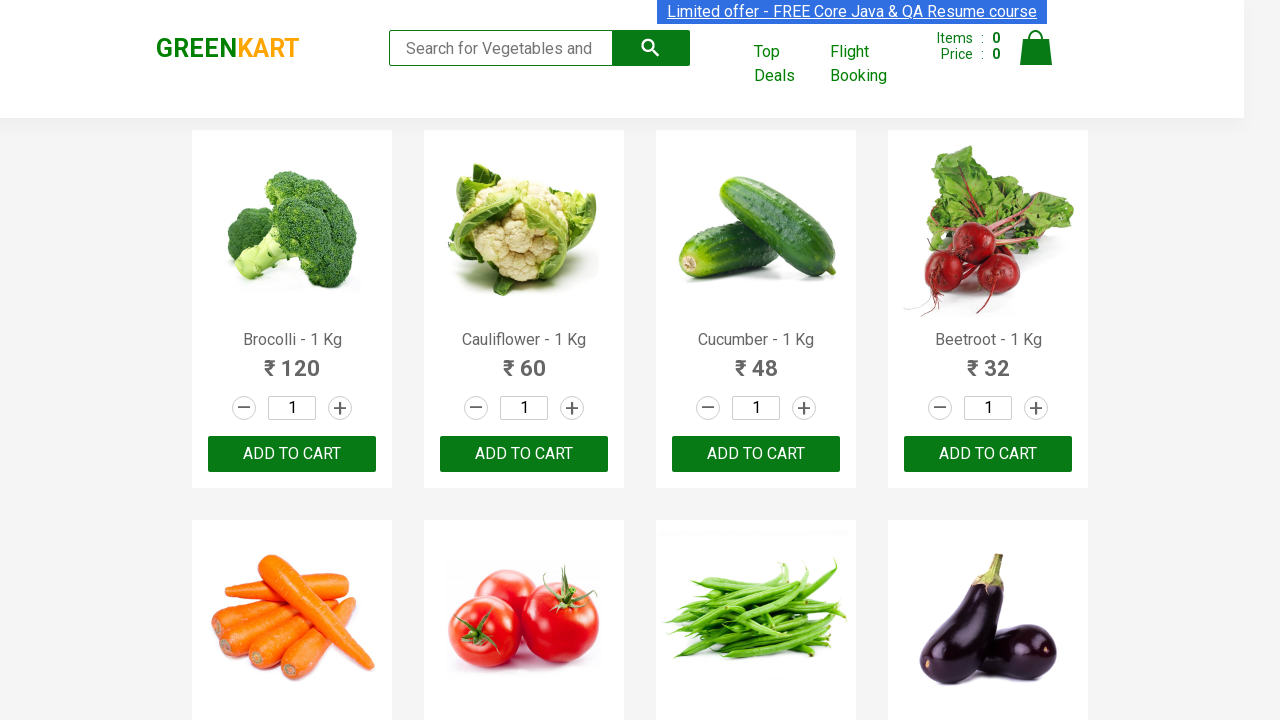

Checked product 2: Cauliflower - 1 Kg
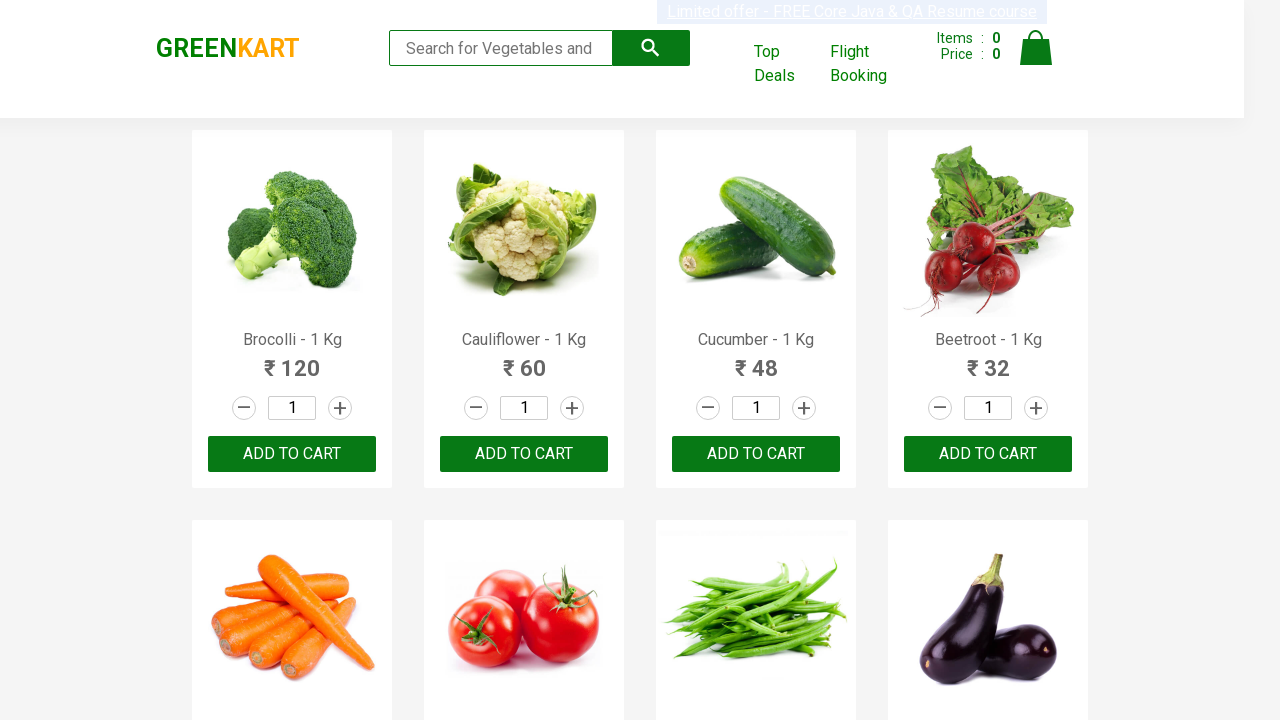

Checked product 3: Cucumber - 1 Kg
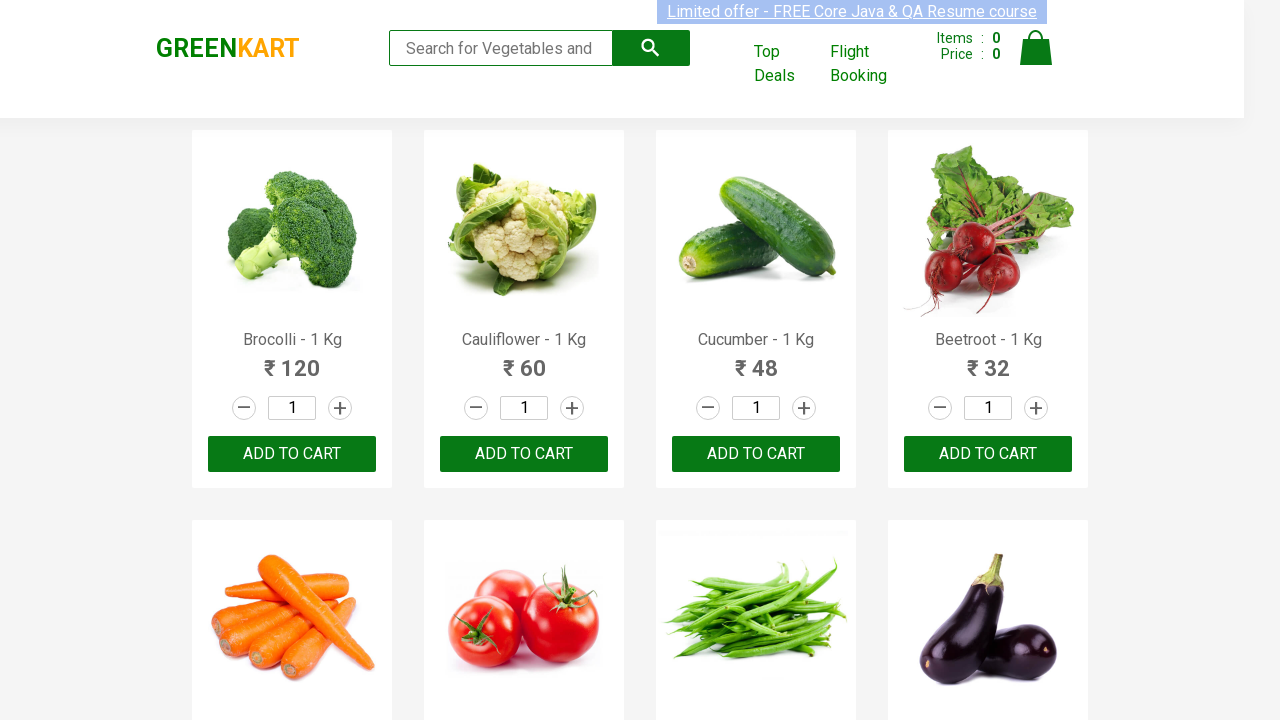

Retrieved all ADD TO CART buttons
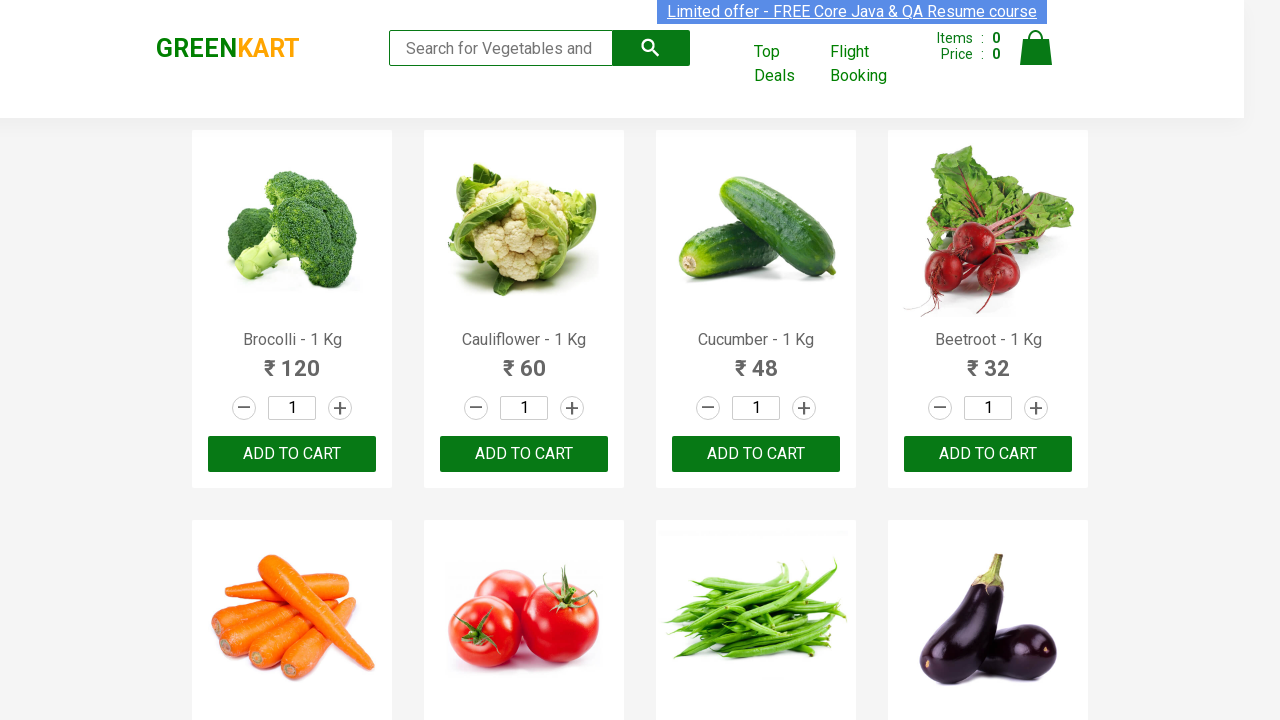

Clicked ADD TO CART button for Cucumber product at (756, 454) on xpath=//button[text()='ADD TO CART'] >> nth=2
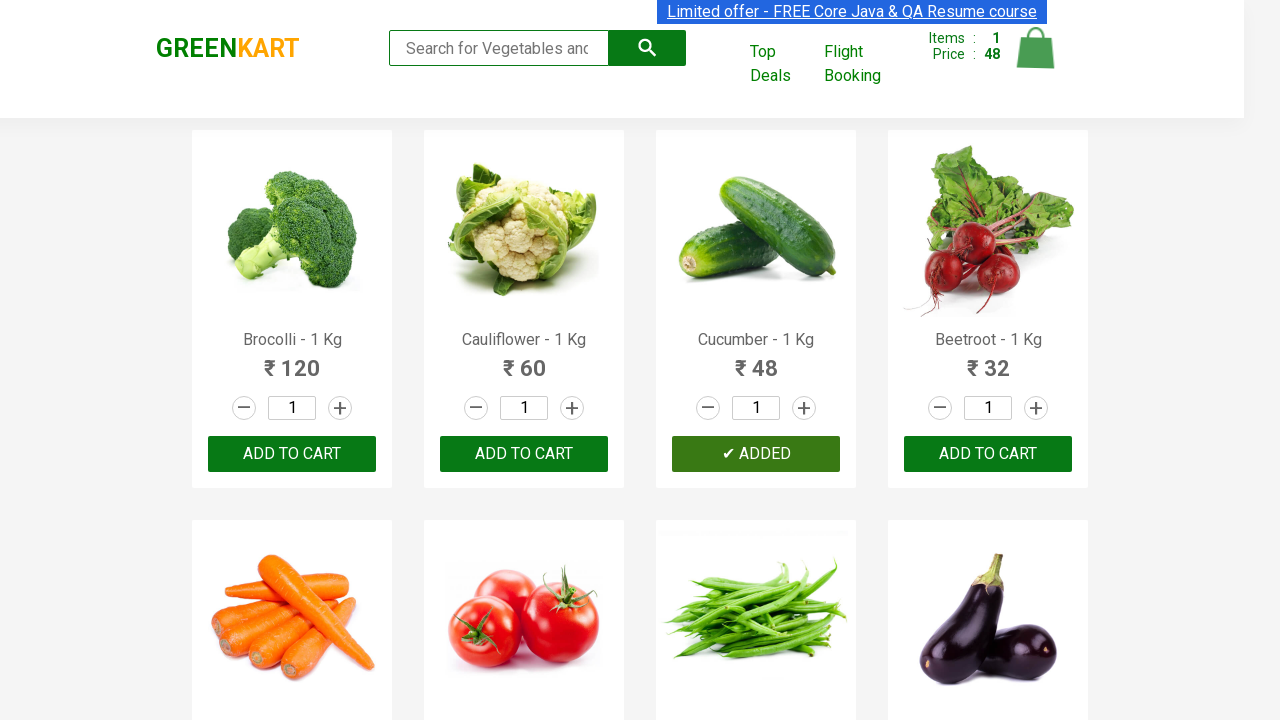

Waited for cart icon to appear after adding product
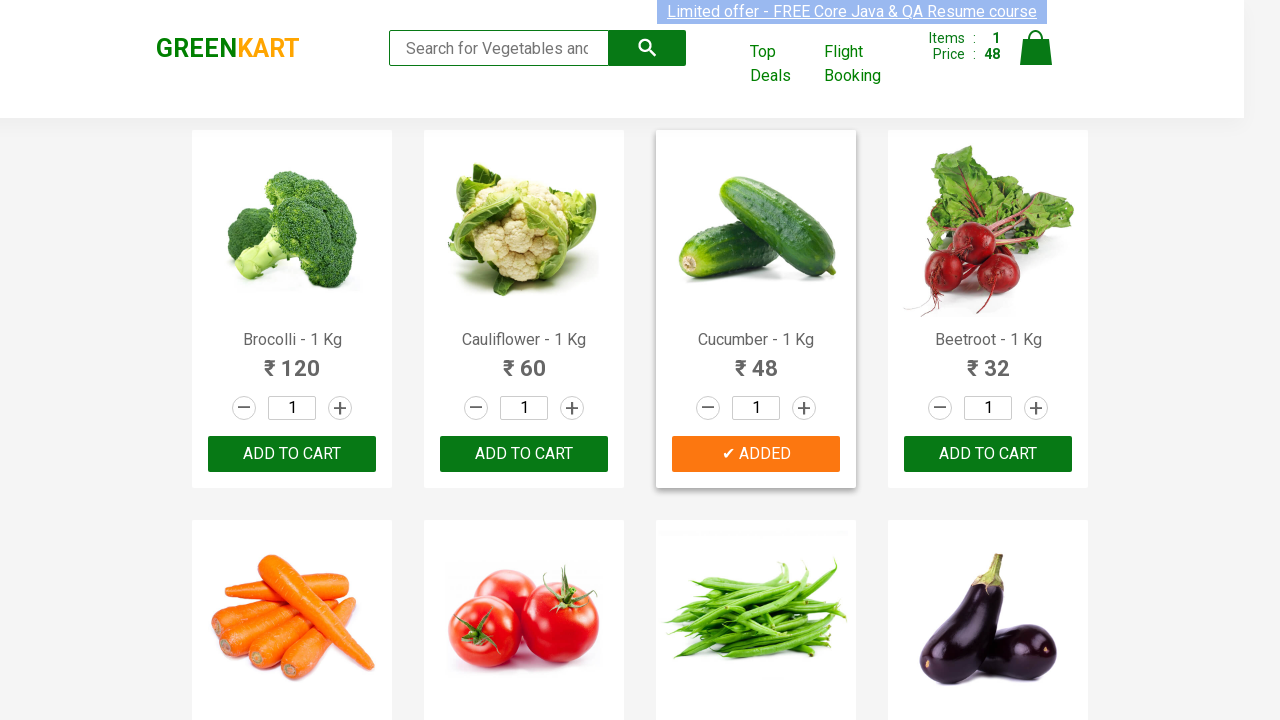

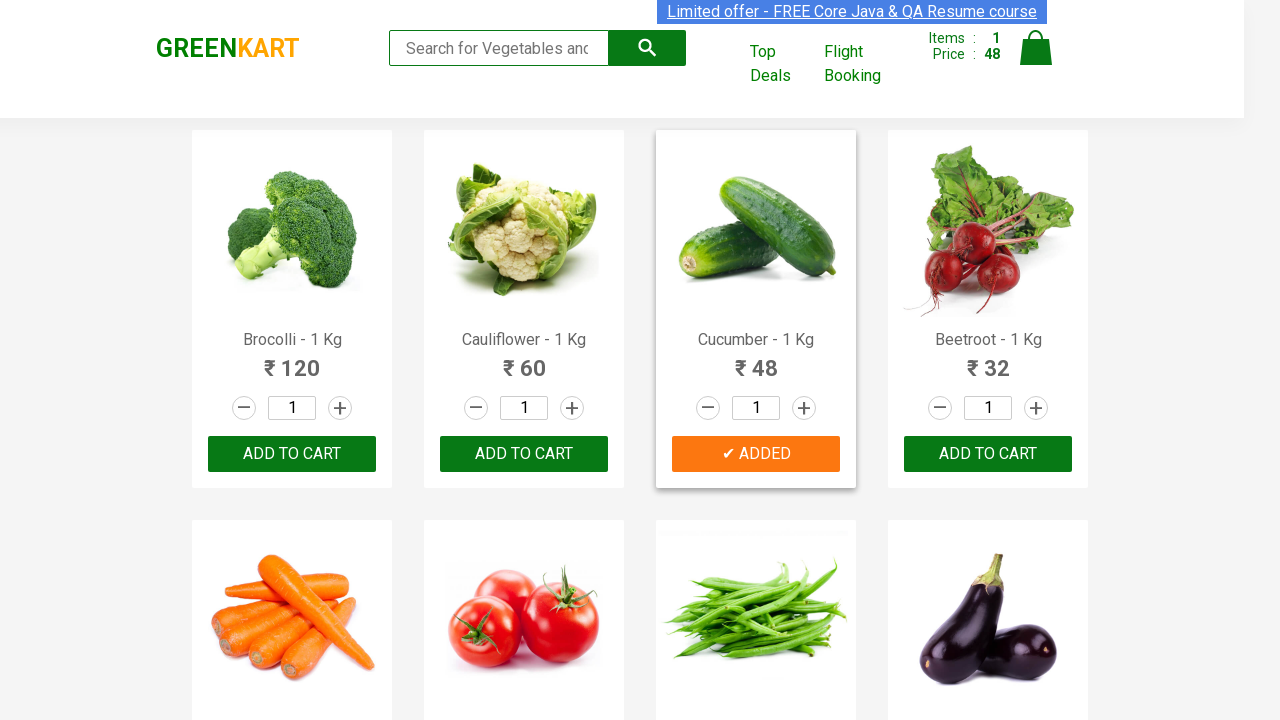